Tests link navigation by clicking on a "Home" link using link text locator, then verifies that h5 heading elements are present on the page.

Starting URL: https://demoqa.com/links

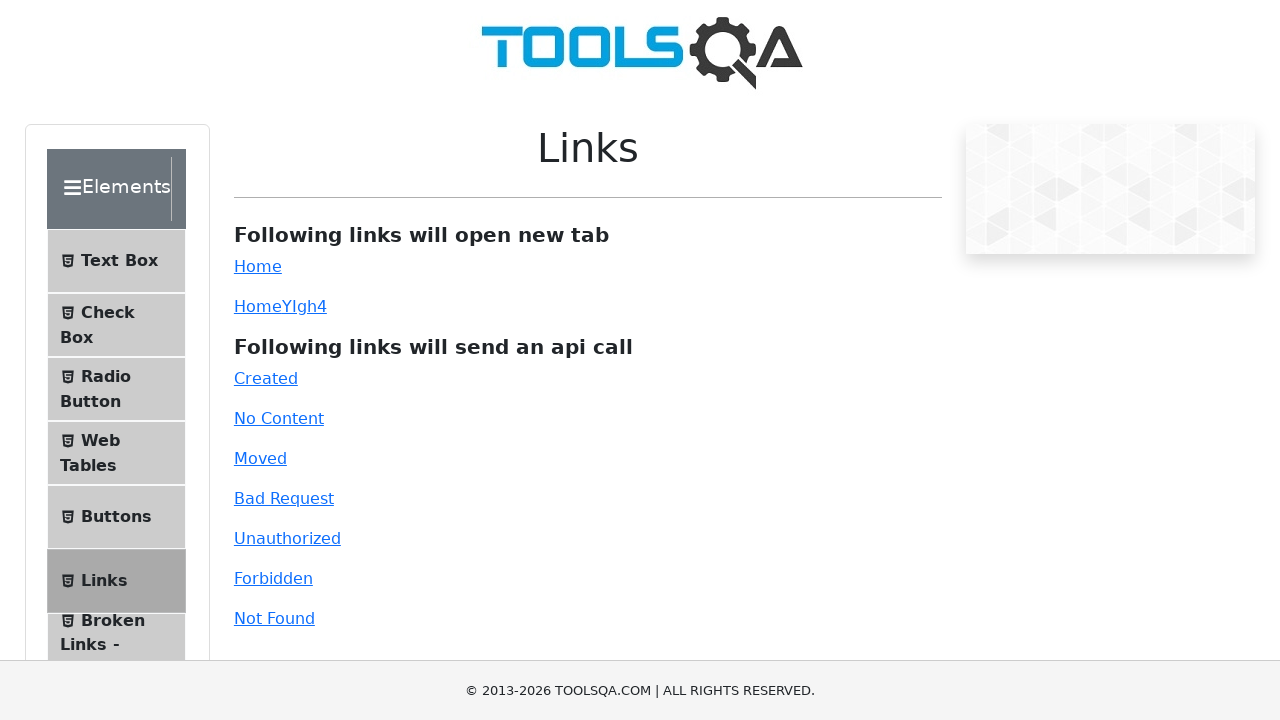

Clicked on 'Home' link using link text locator at (258, 266) on a:text('Home')
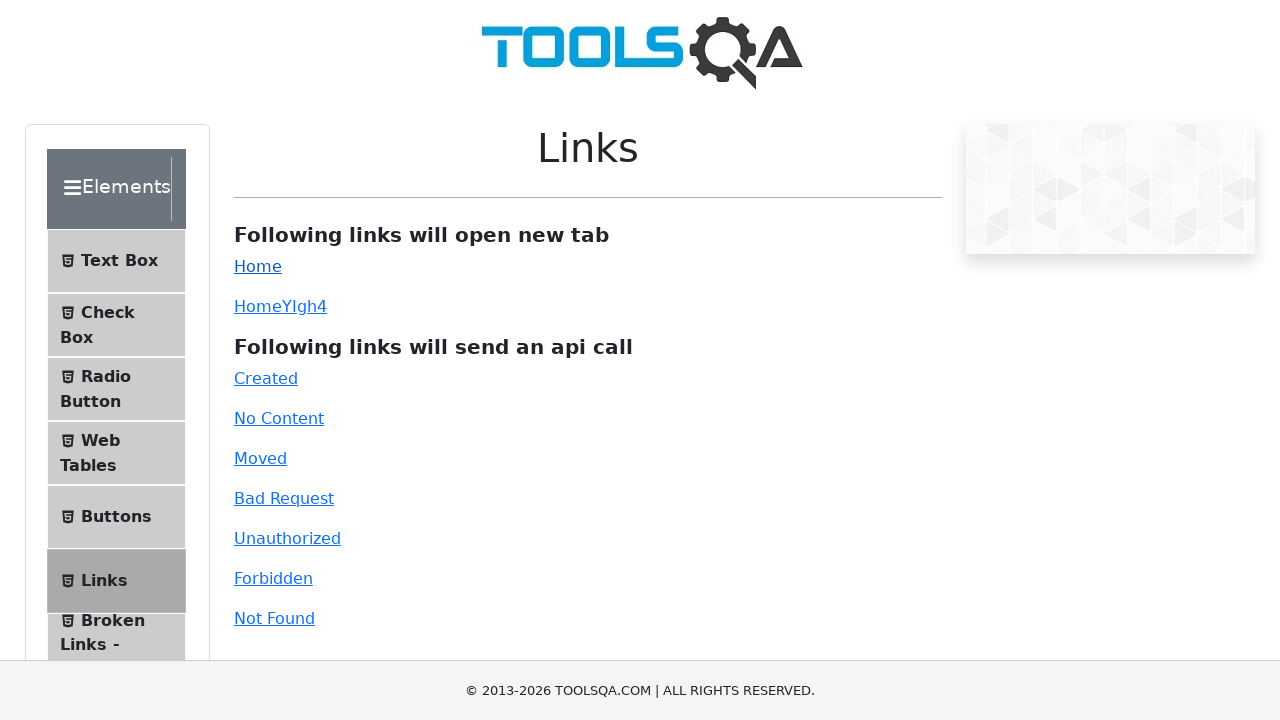

Verified that h5 heading elements are present on the page
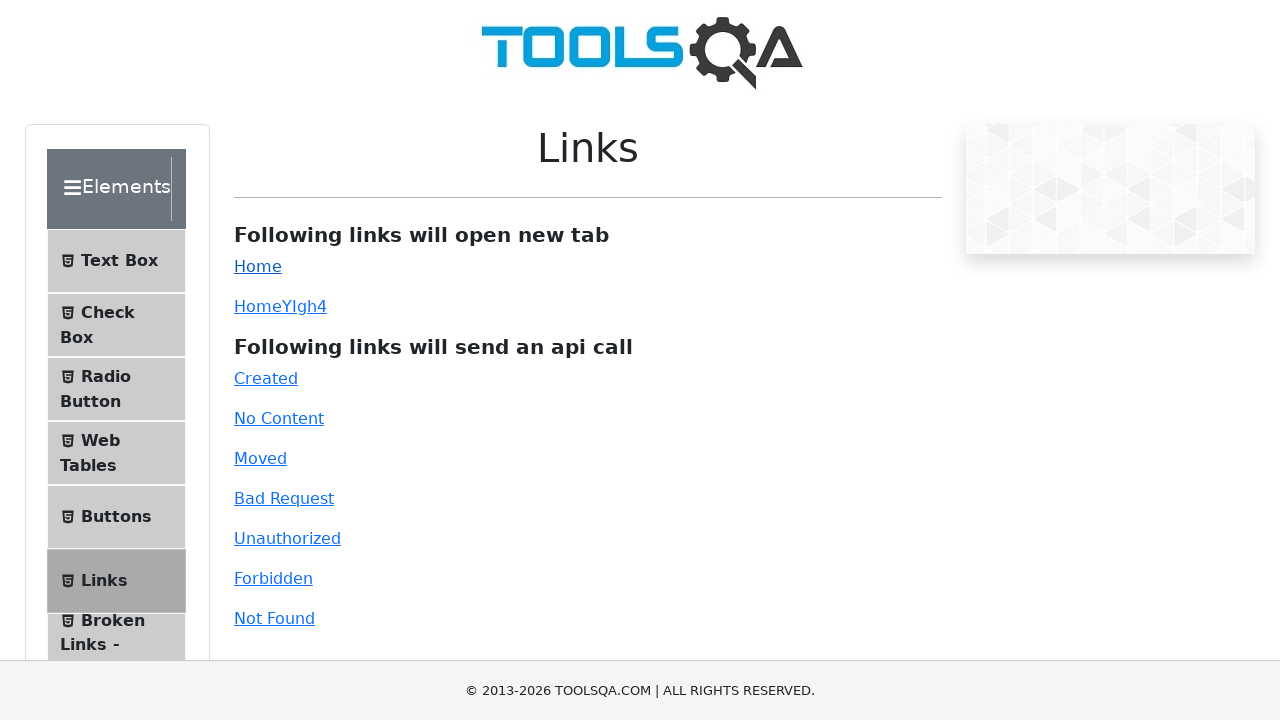

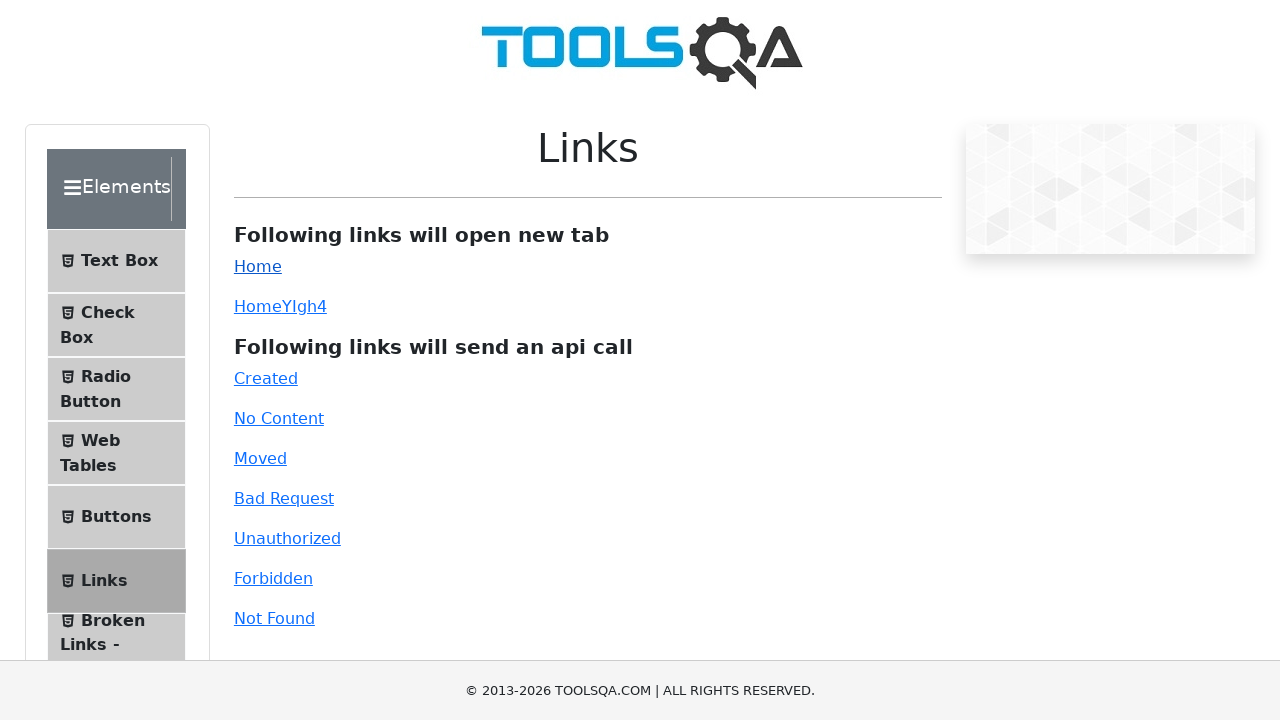